Tests mouse input events on a training page by performing left click, double click, and right click actions, verifying that the active element changes after each action.

Starting URL: https://v1.training-support.net/selenium/input-events

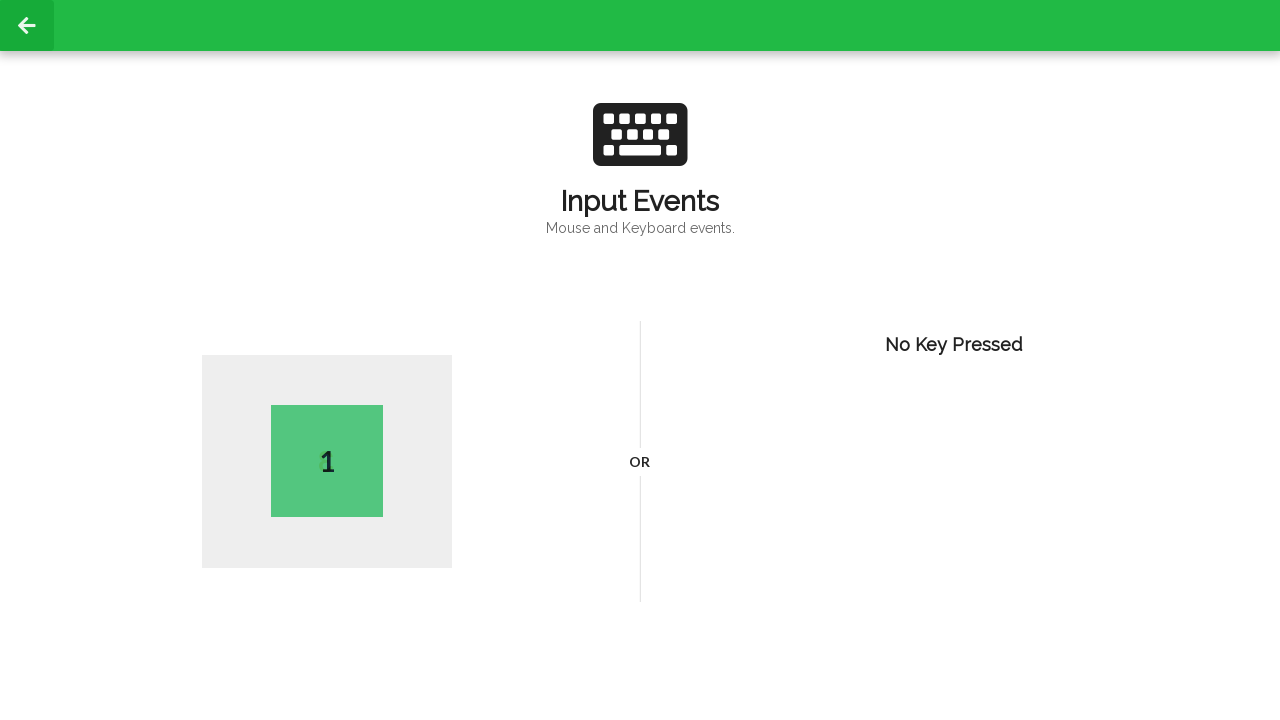

Performed left click on page body at (640, 360) on body
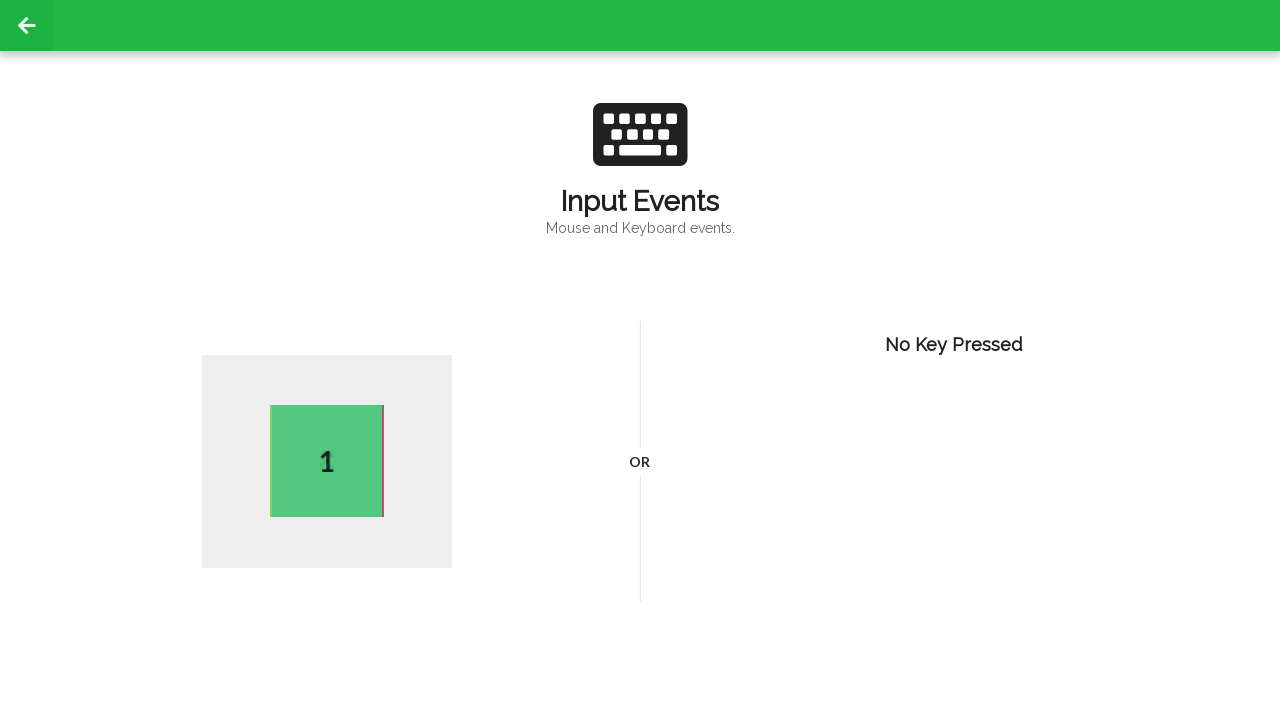

Verified active element is present after left click
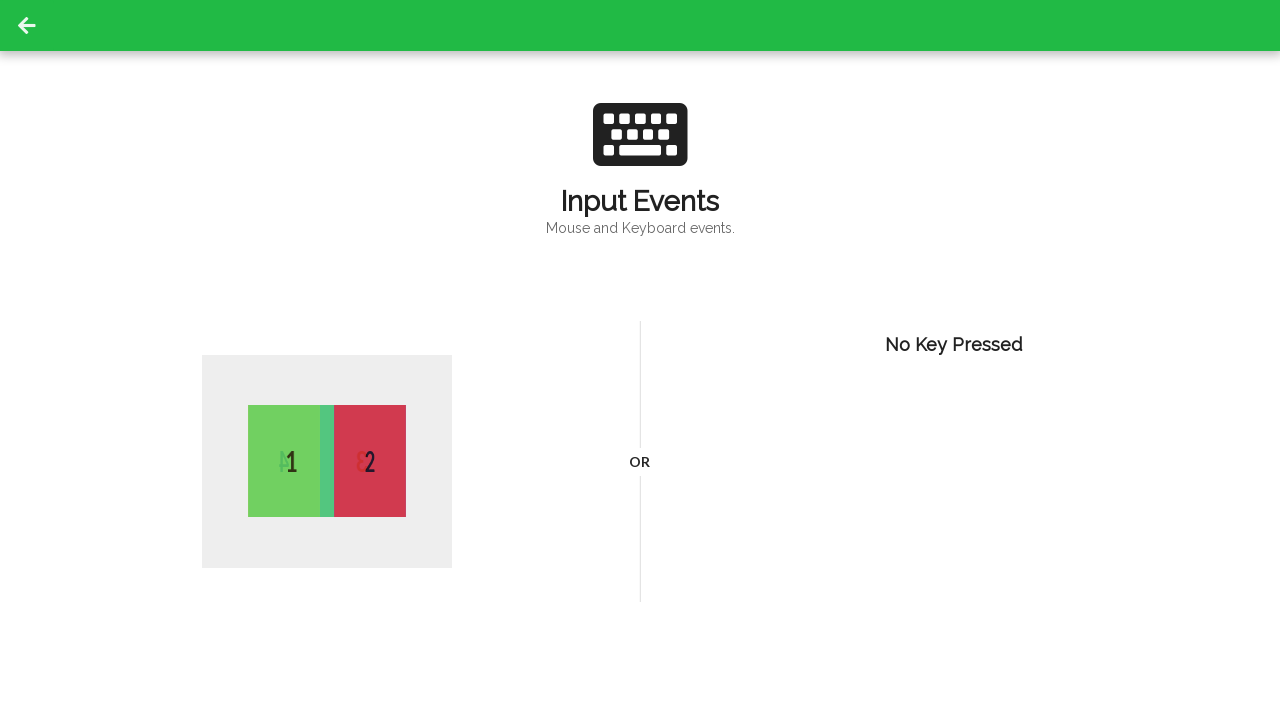

Performed double click on page body at (640, 360) on body
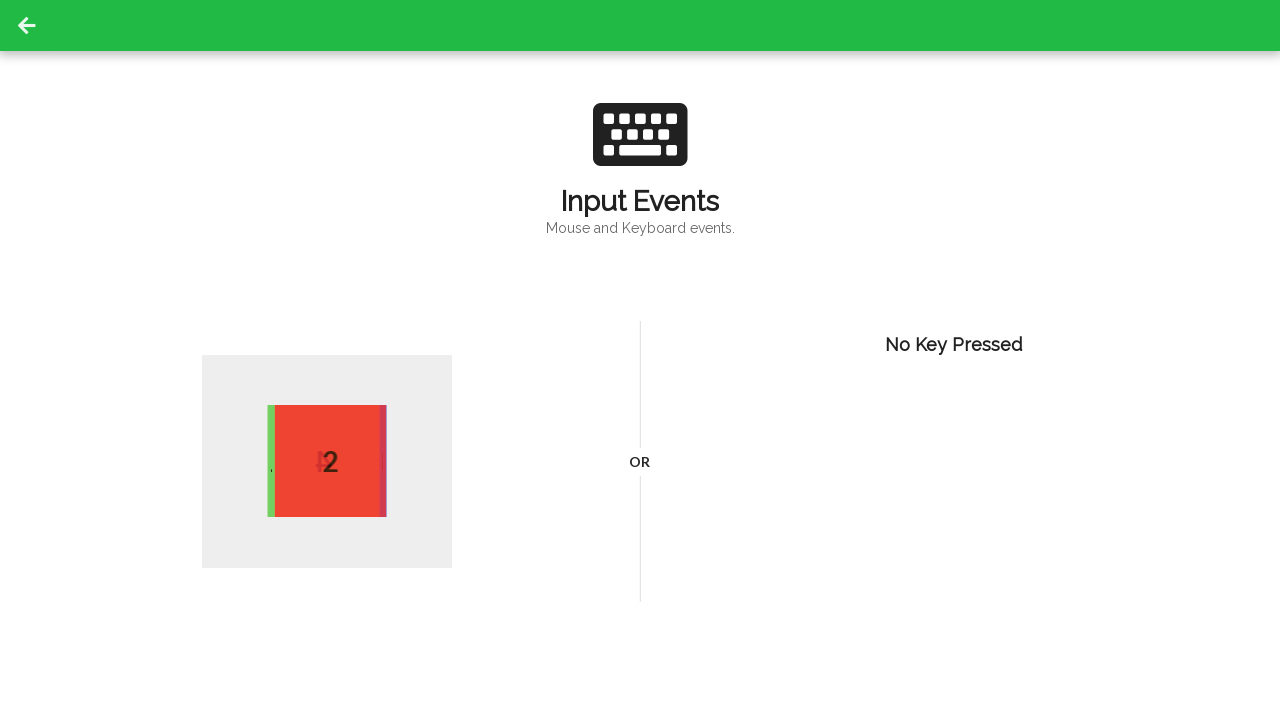

Verified active element is present after double click
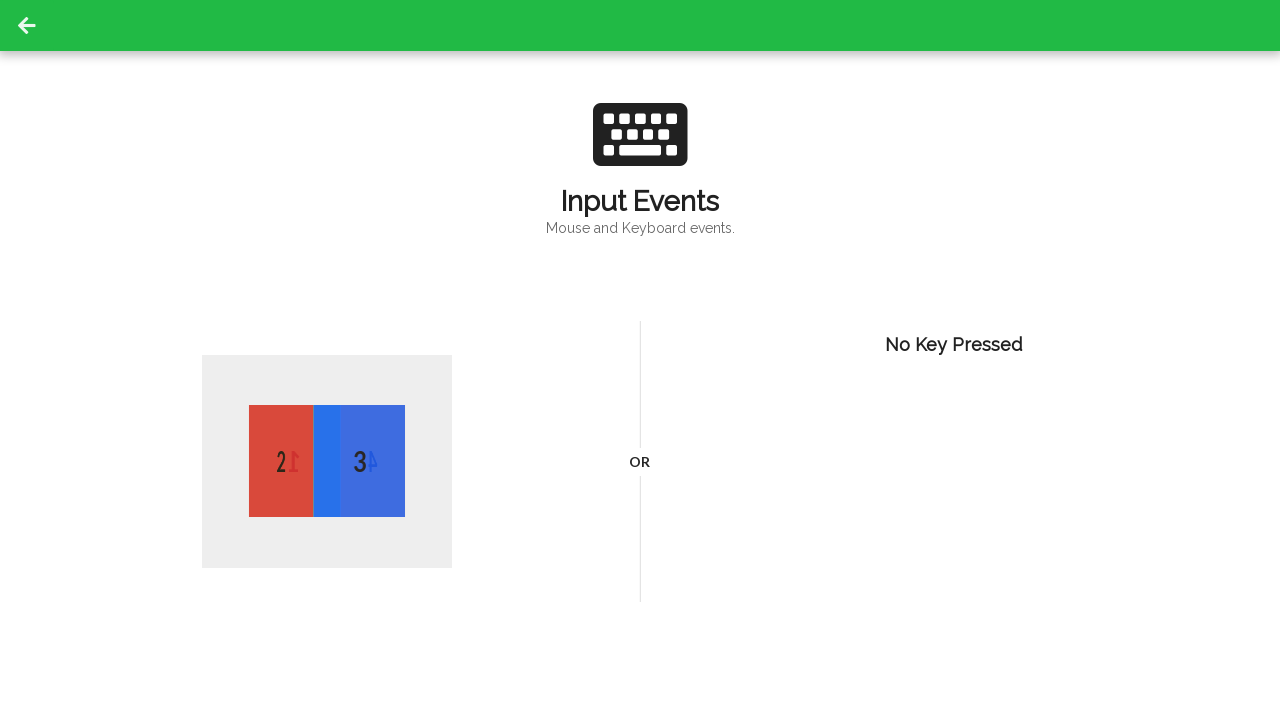

Performed right click on page body at (640, 360) on body
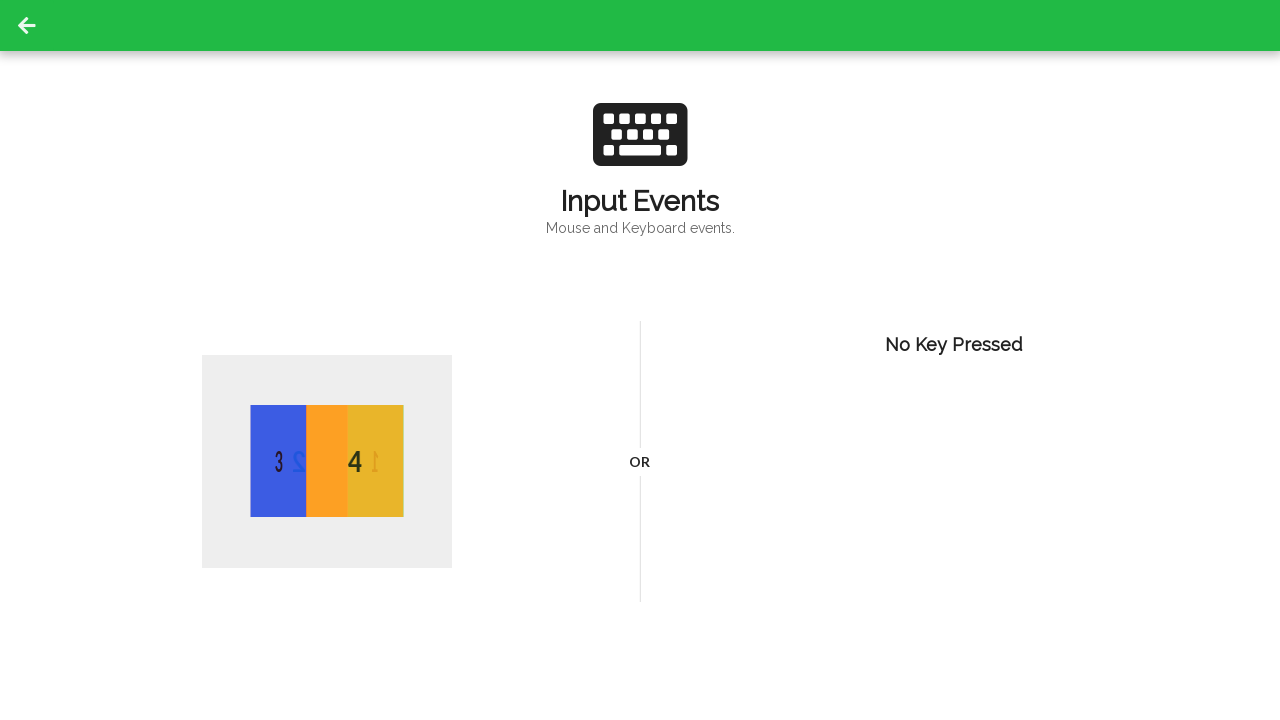

Verified active element is present after right click
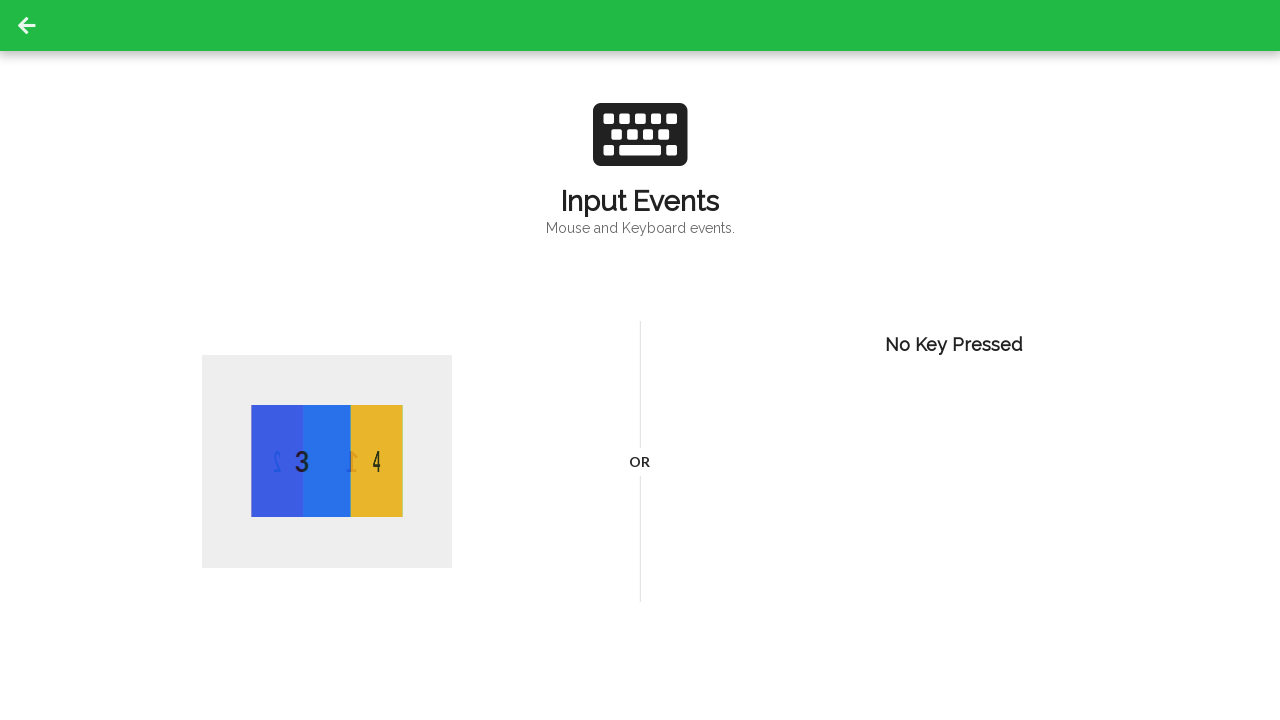

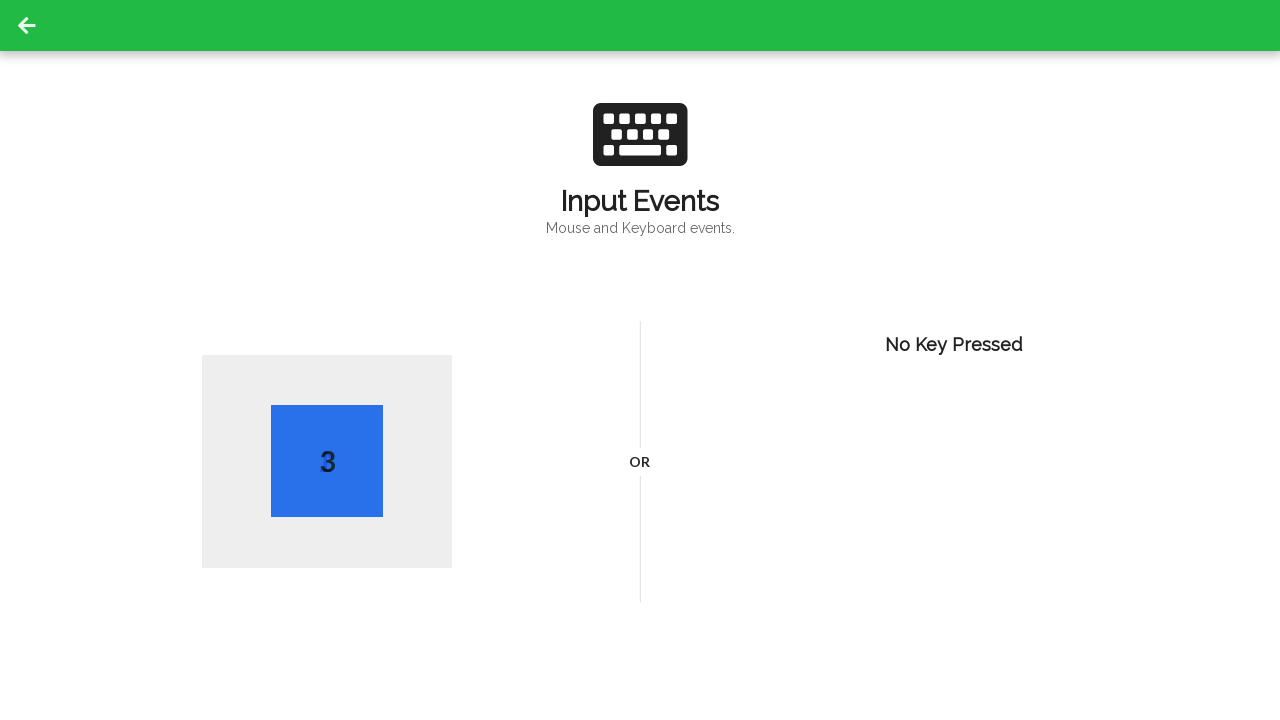